Tests interactive keyboard input on a GitHub Pages site by typing "matrix" and "jedi" commands to the page body, likely triggering visual effects or Easter eggs.

Starting URL: https://slurpcode.github.io/slurp/

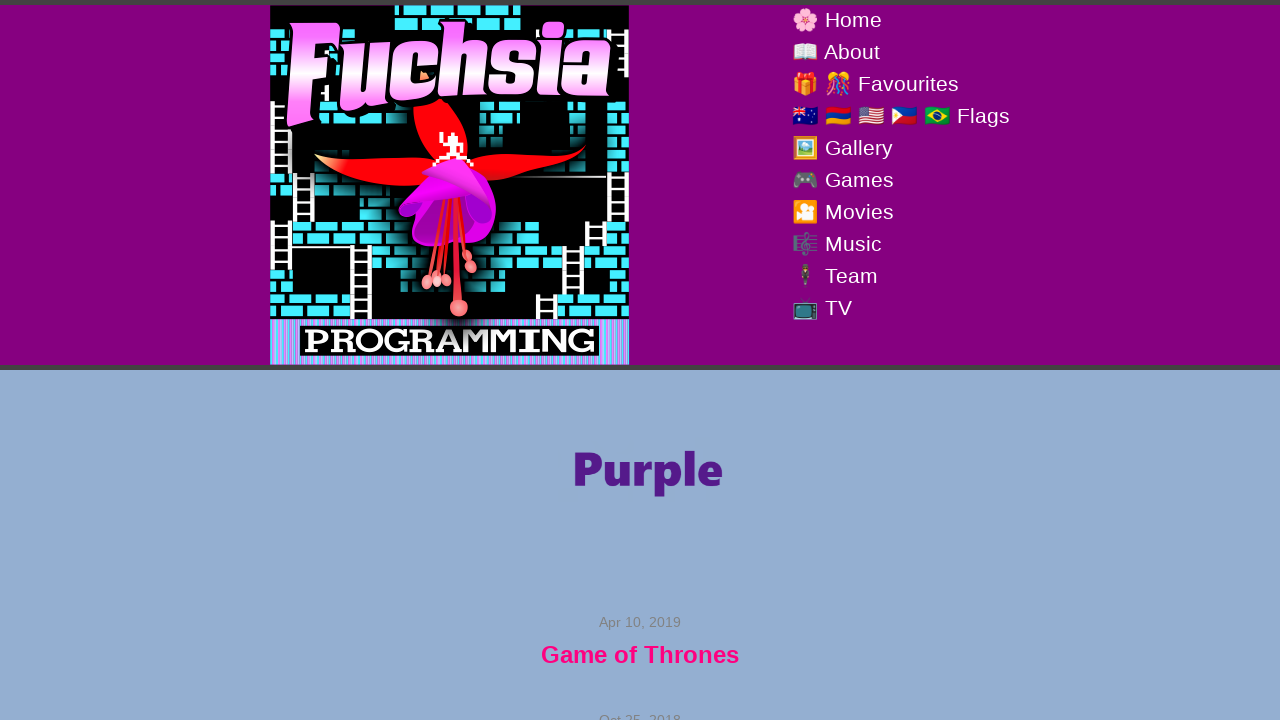

Typed 'matrix' command sequentially to page body
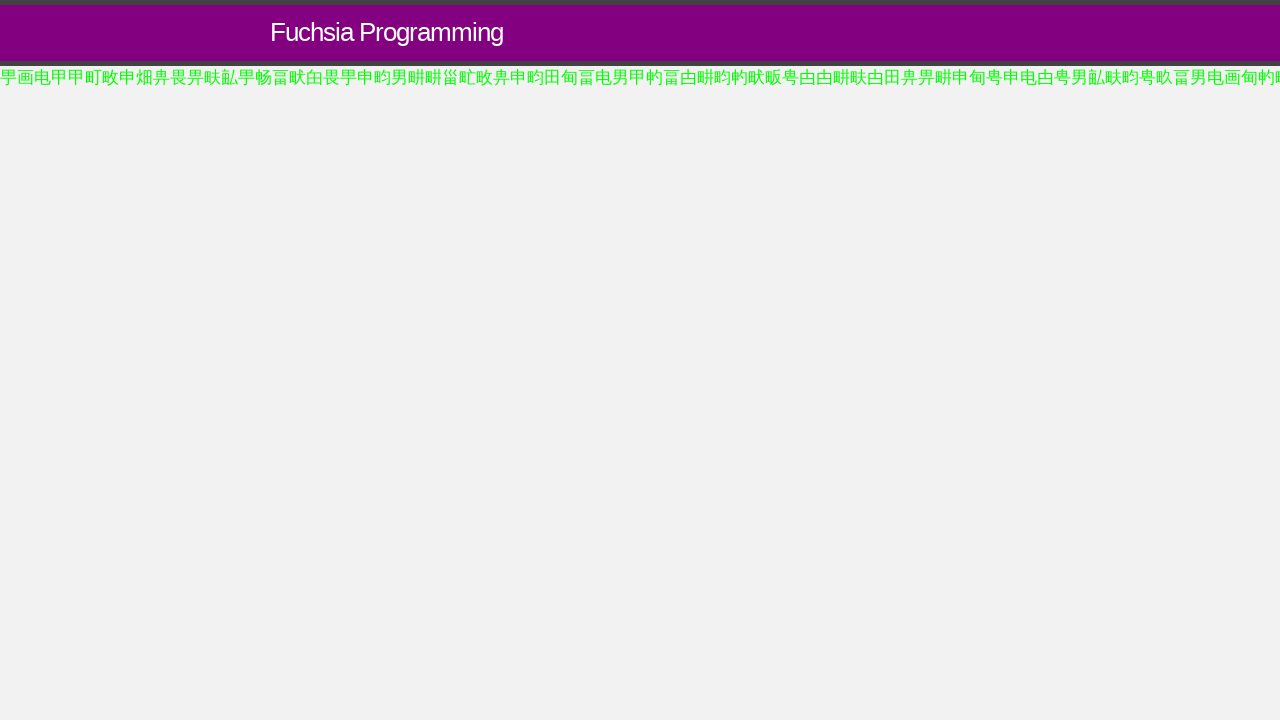

Pressed Enter to confirm 'matrix' command
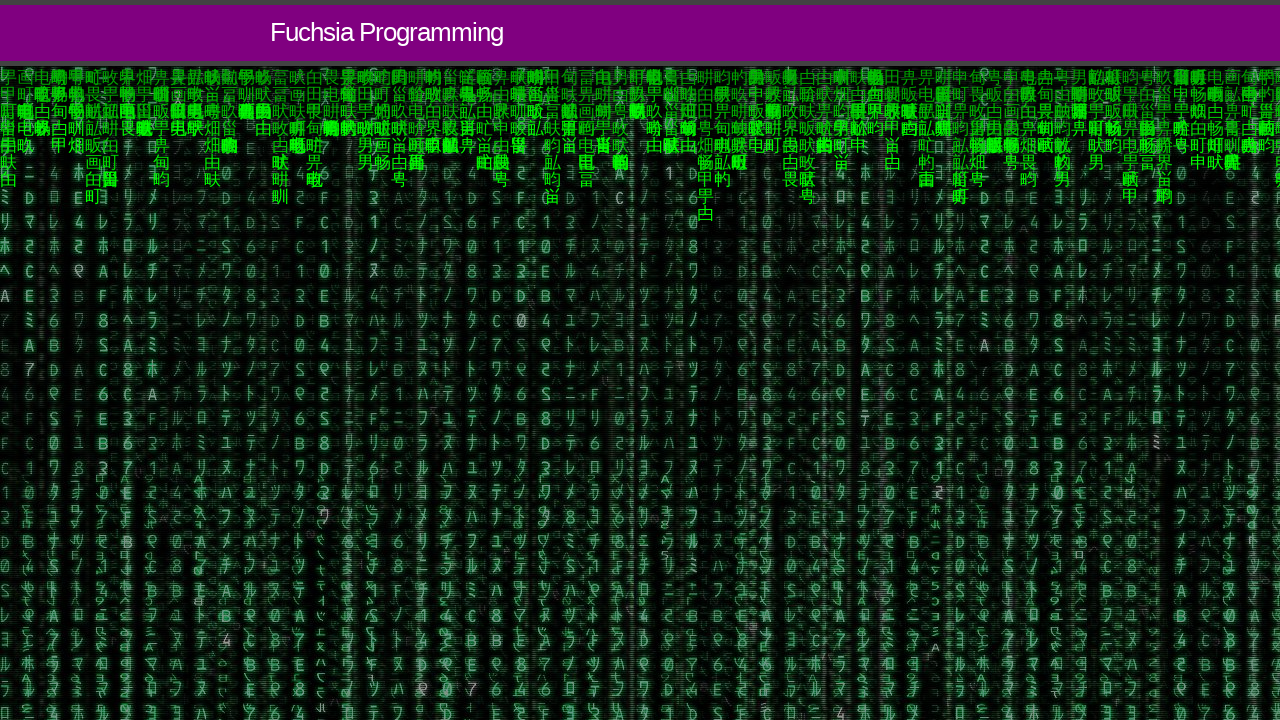

Waited 5 seconds for matrix effect to display
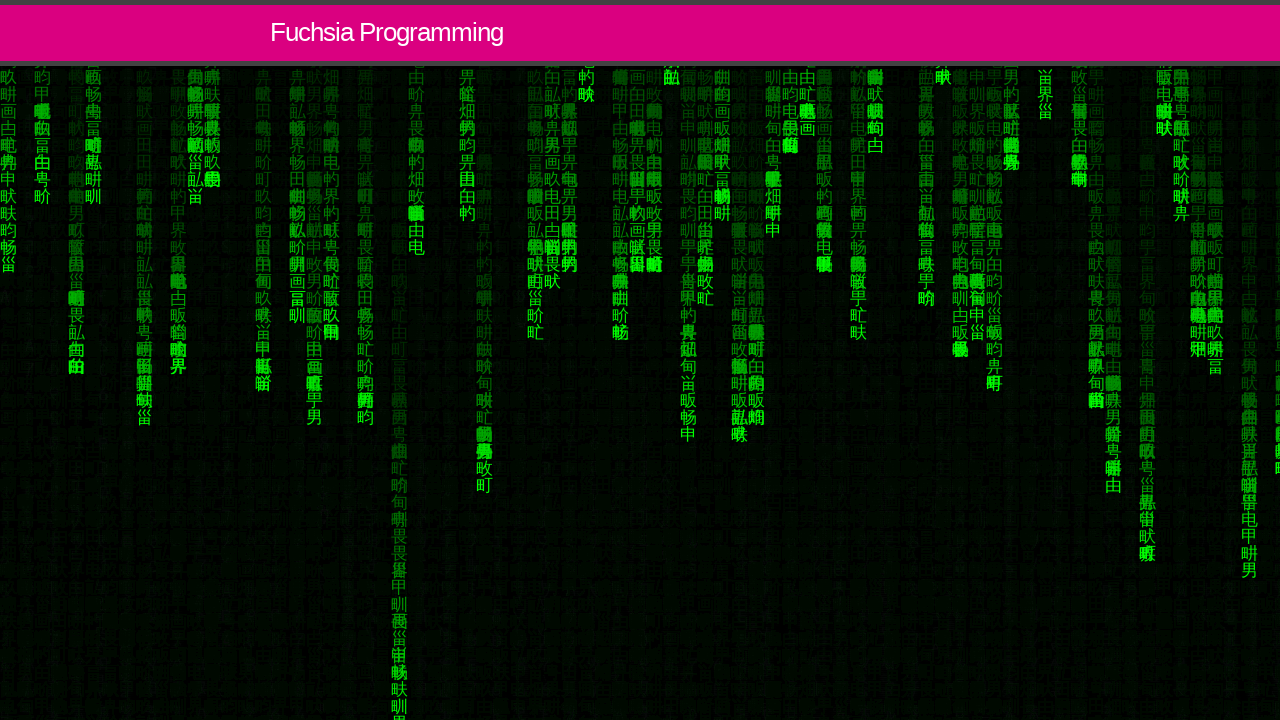

Typed 'jedi' command sequentially to page body
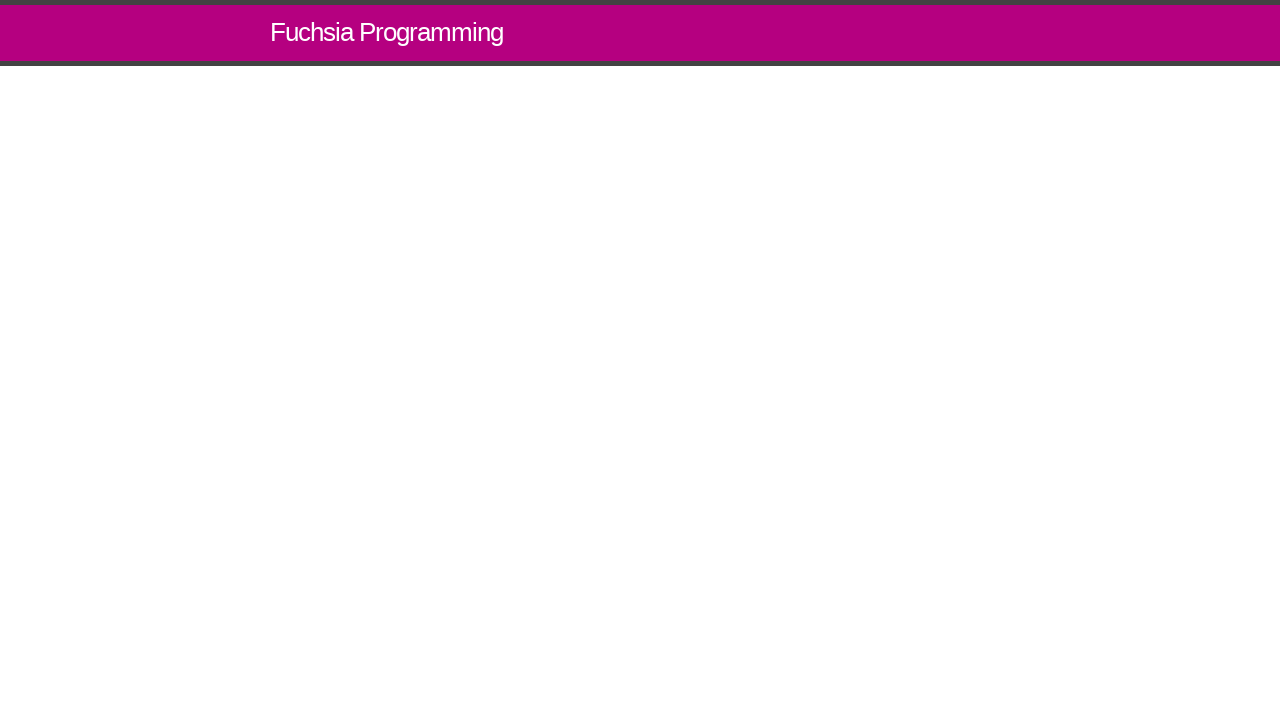

Pressed Enter to confirm 'jedi' command
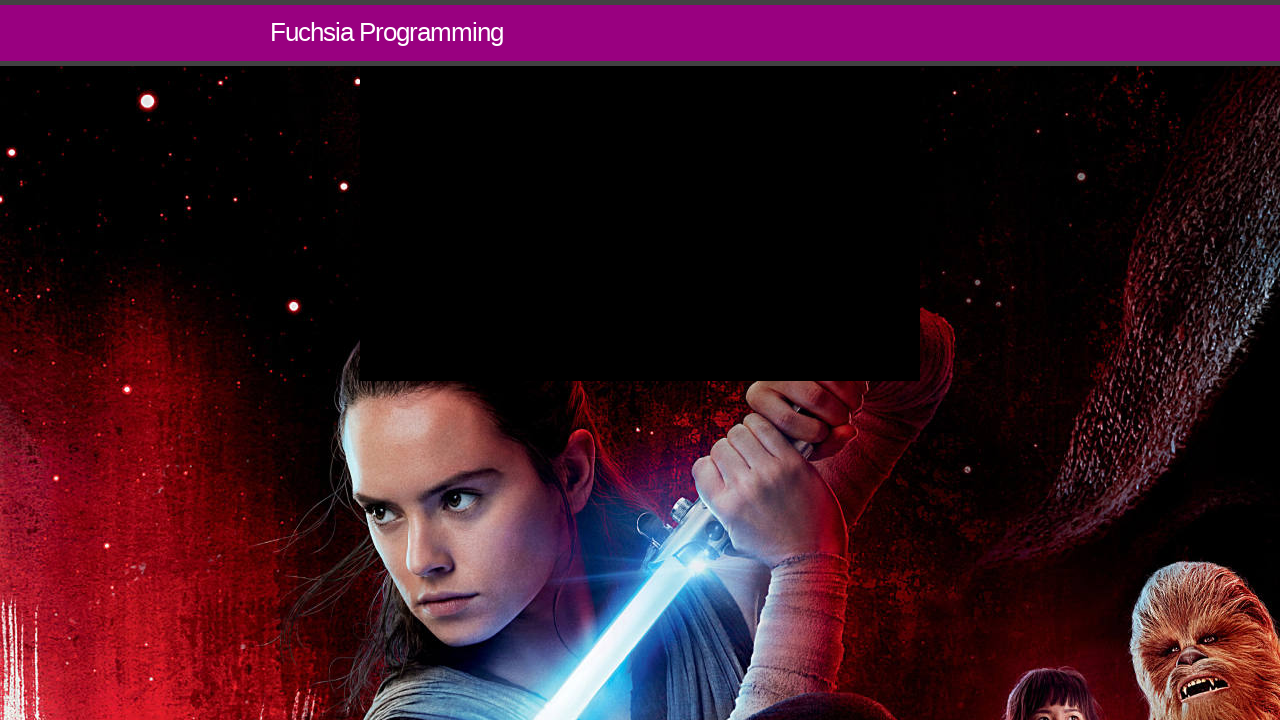

Waited 5 seconds for jedi effect to display
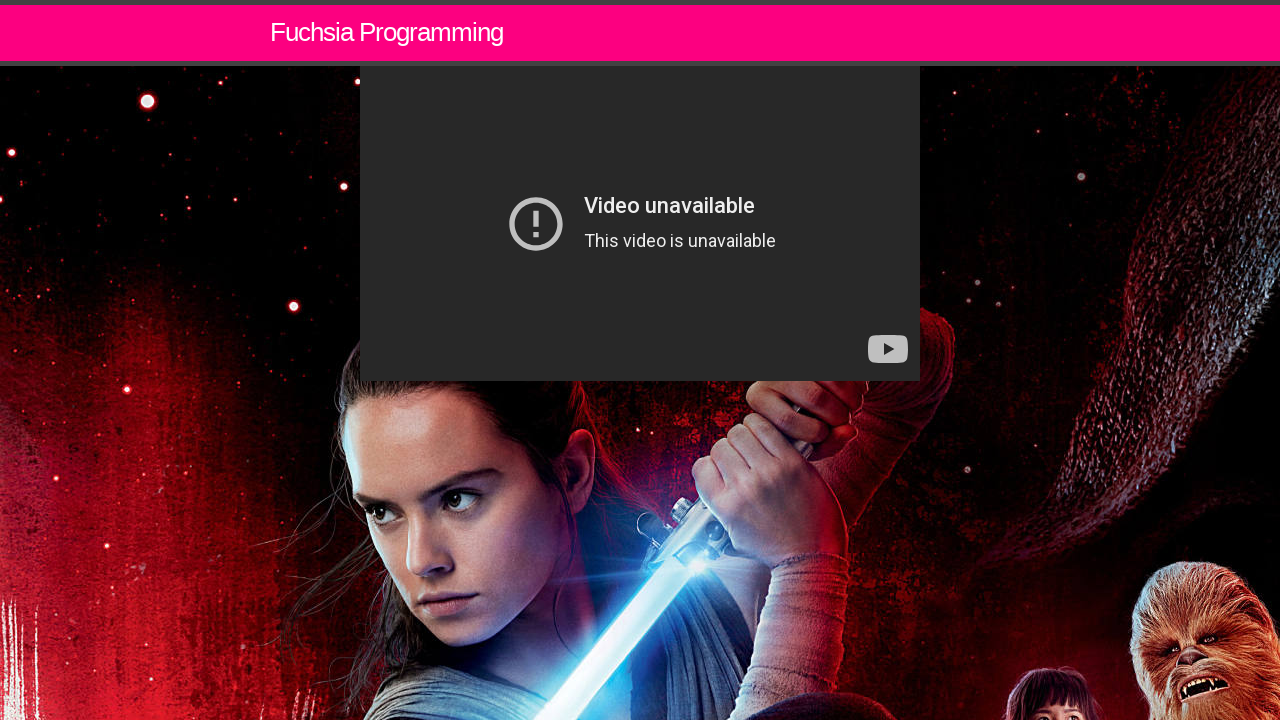

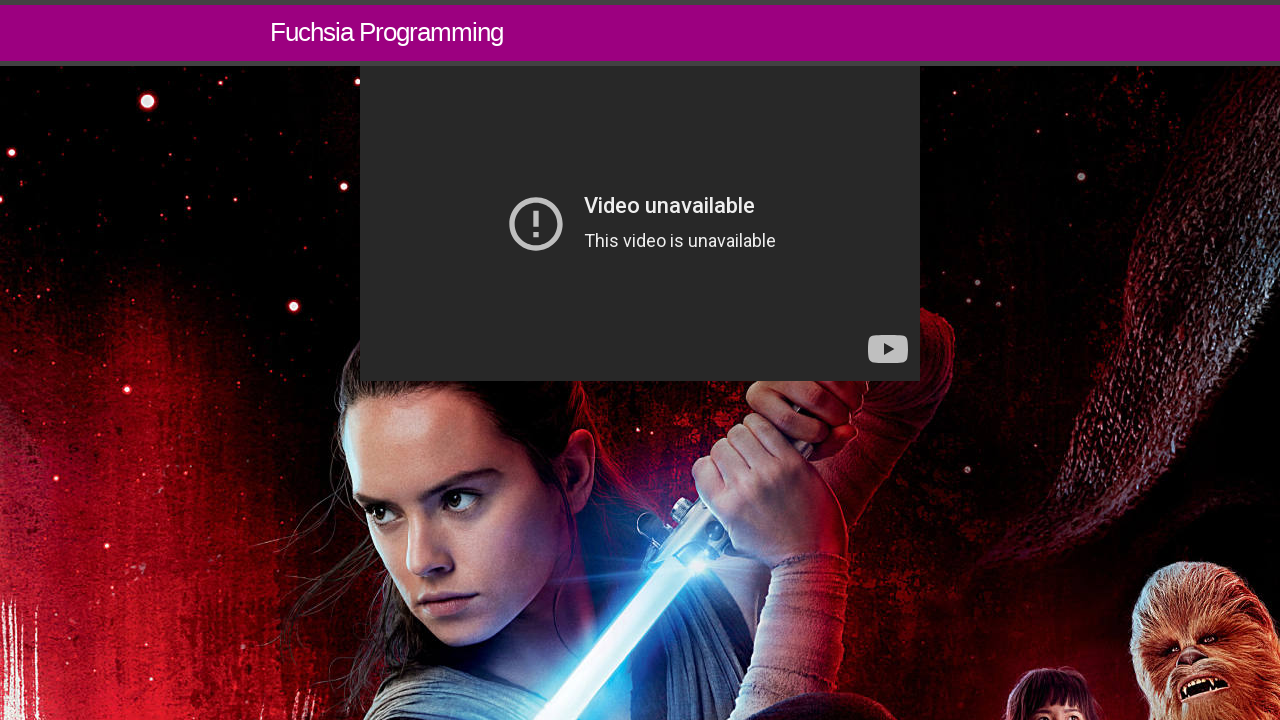